Tests email field validation by entering a valid email address format and verifying the input is accepted correctly in the email field.

Starting URL: http://hrmoscow.ru

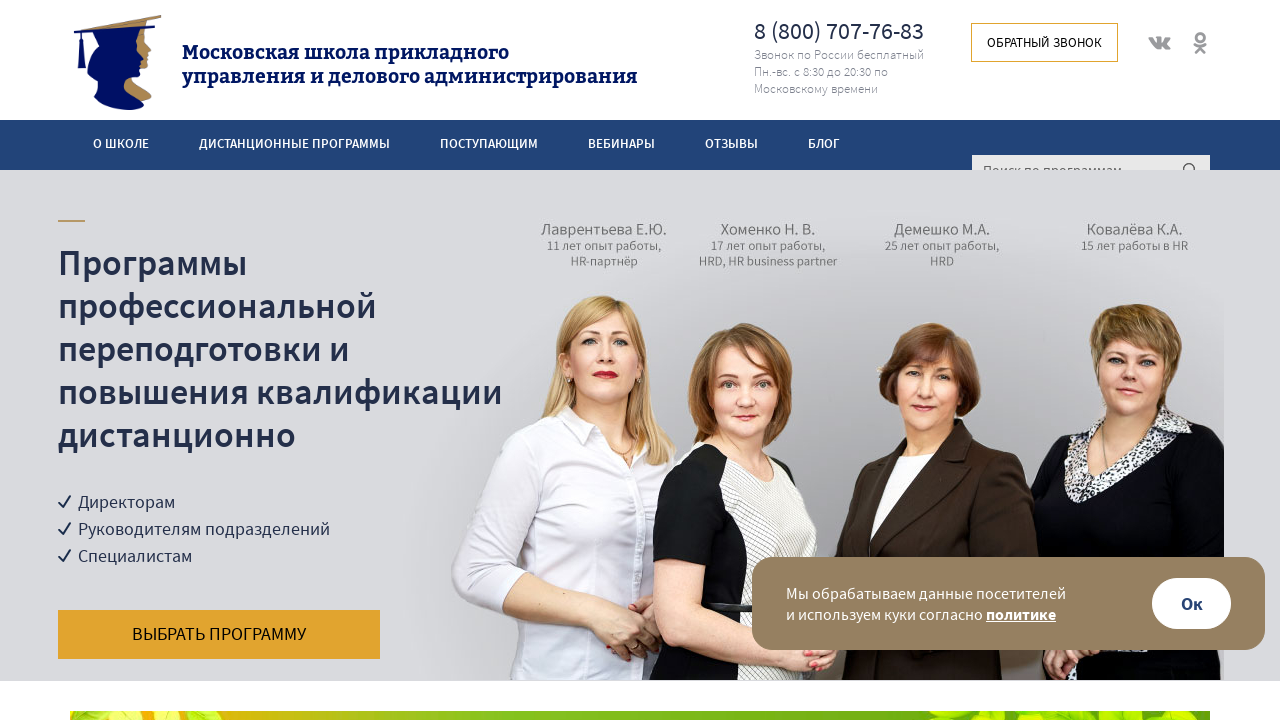

Set viewport size to 1920x1080
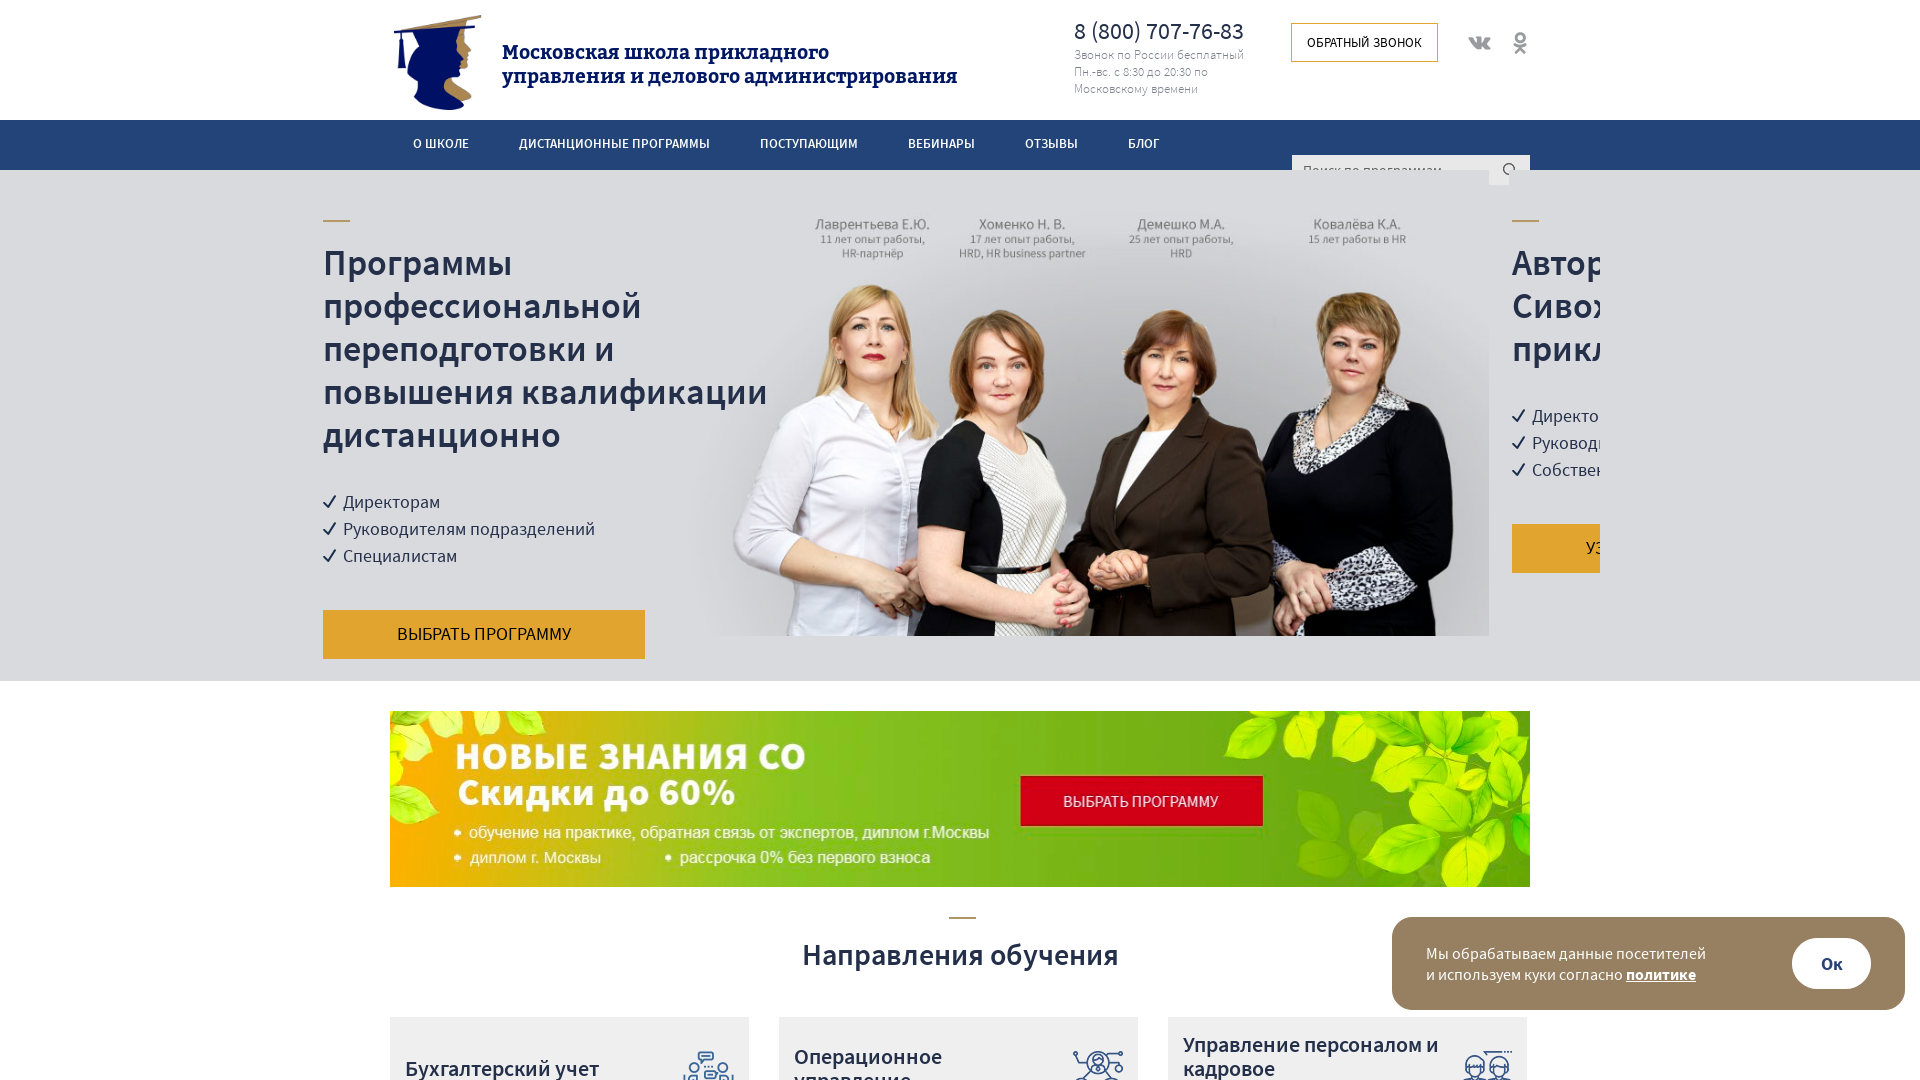

Filled email field with valid email address 'somebody@google.com' on input[name='email']
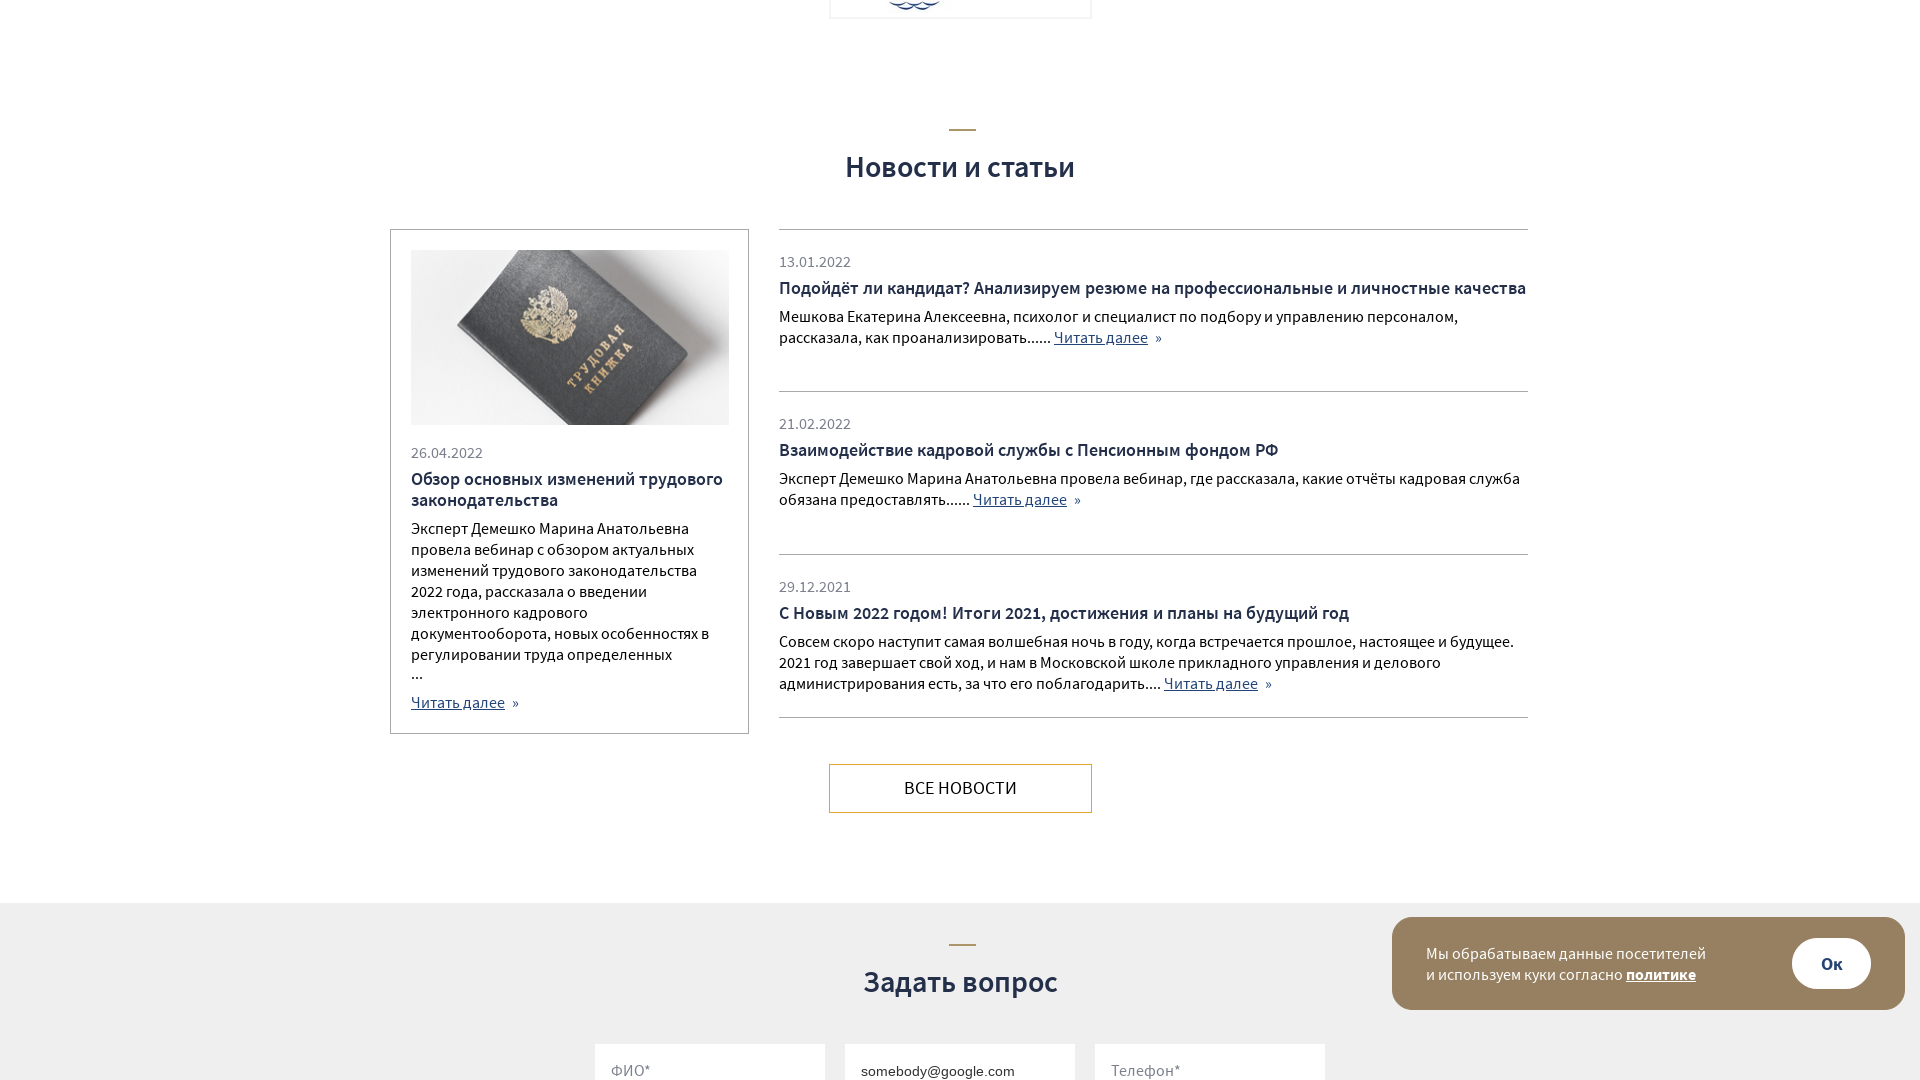

Waited 1000ms for email input to be processed
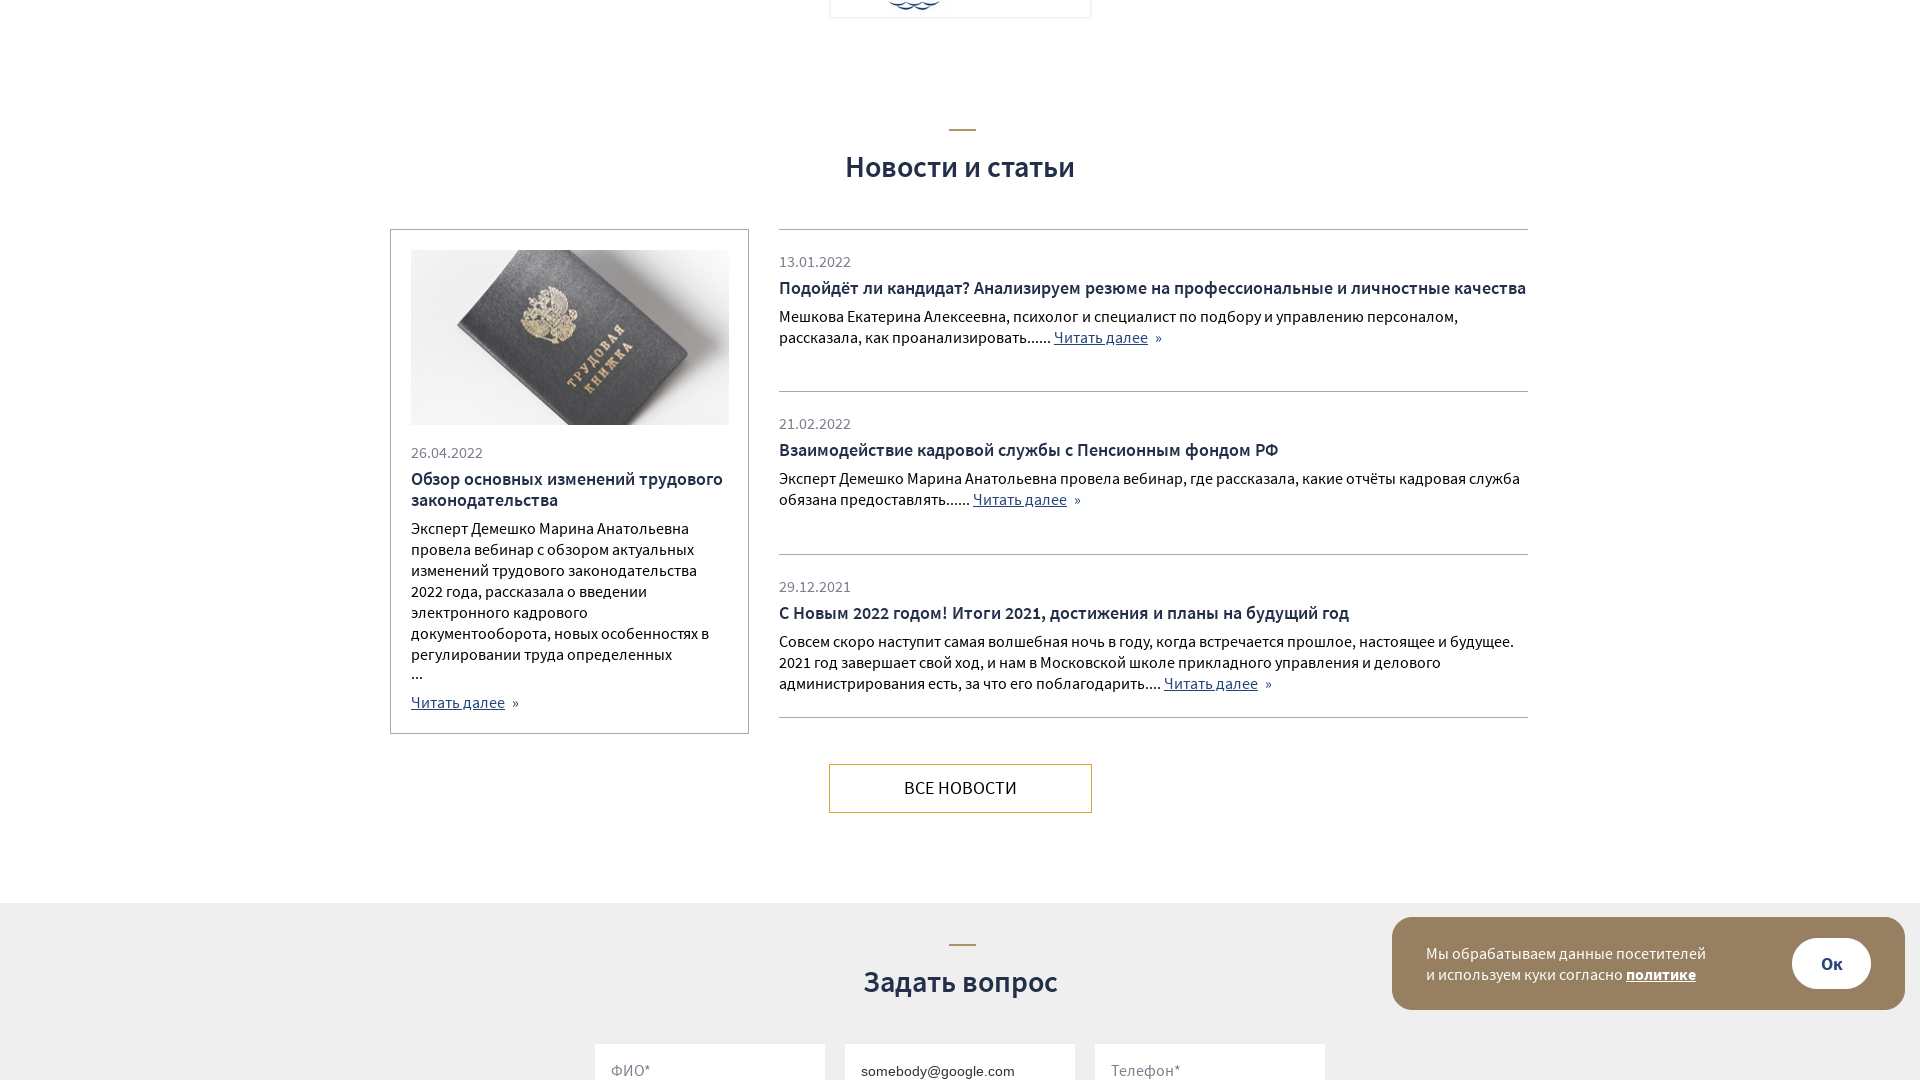

Retrieved email input value from field
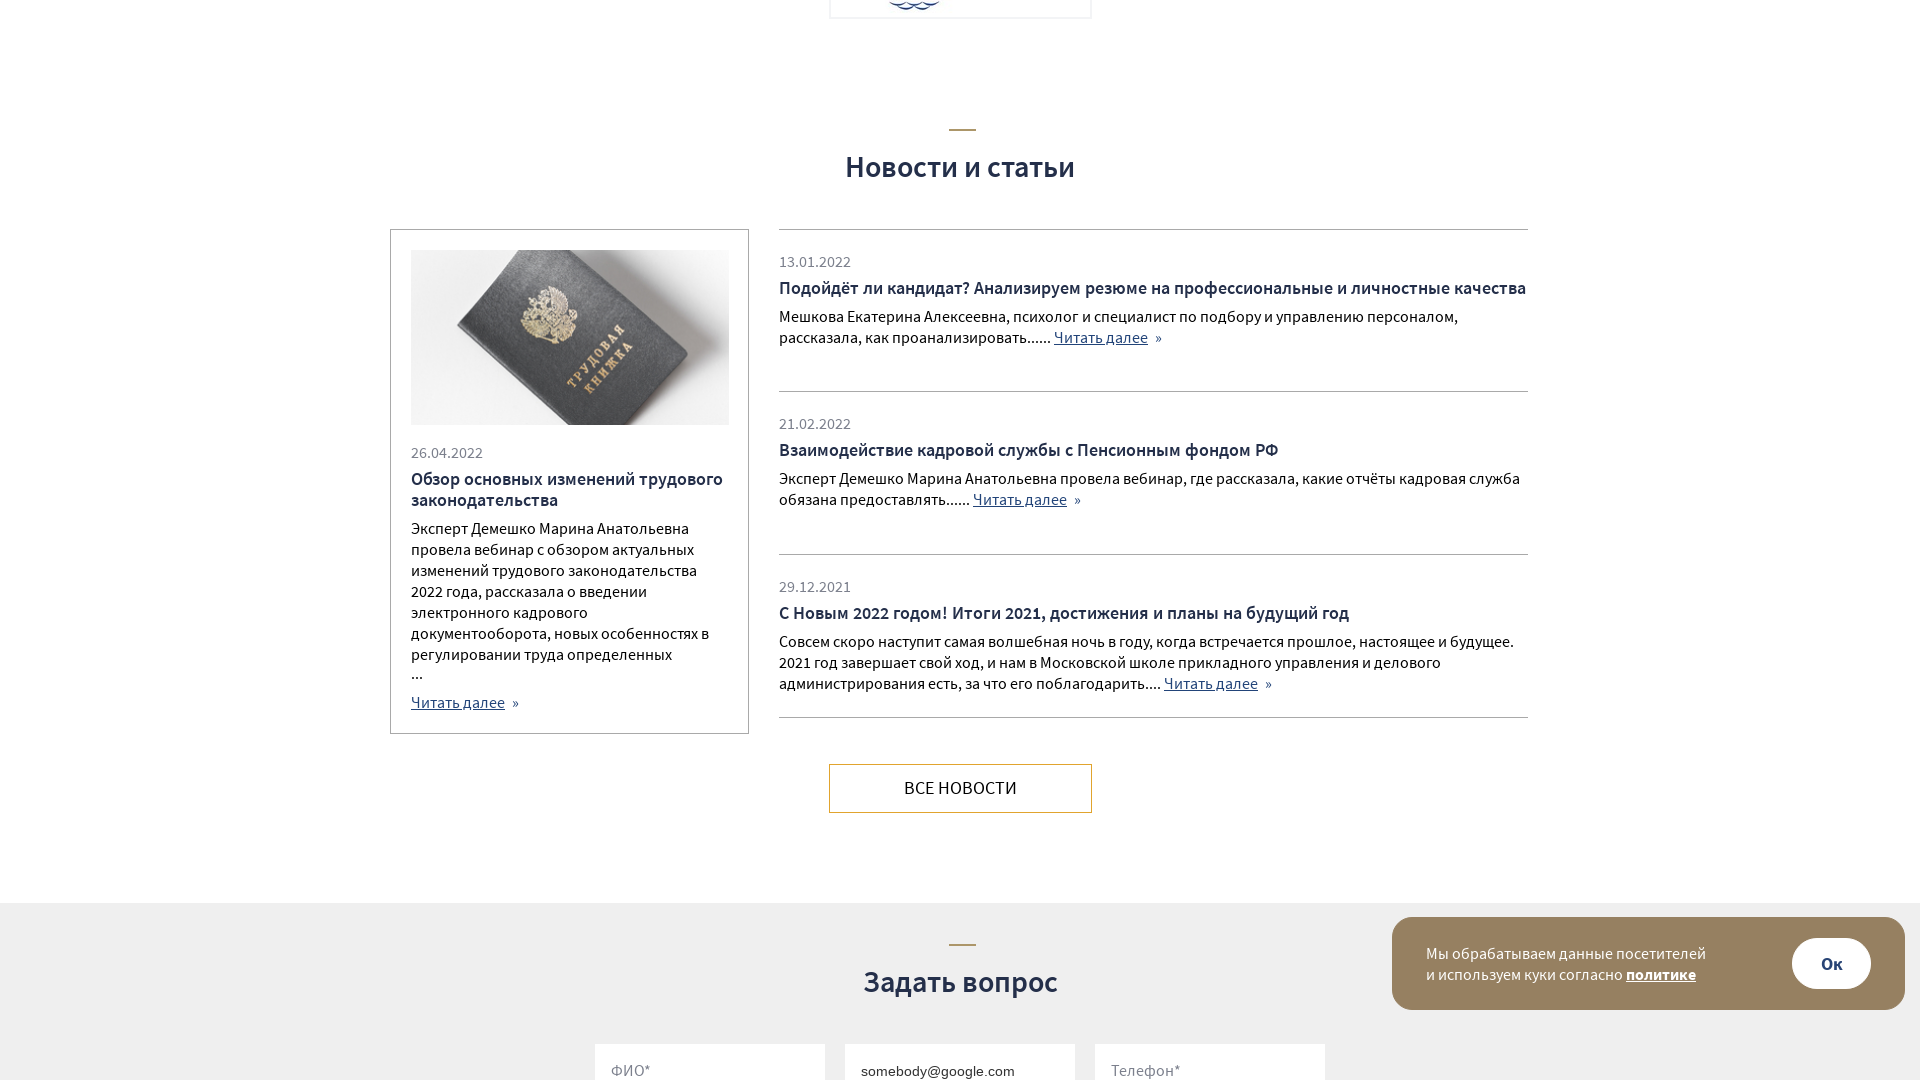

Verified email field contains correct value 'somebody@google.com'
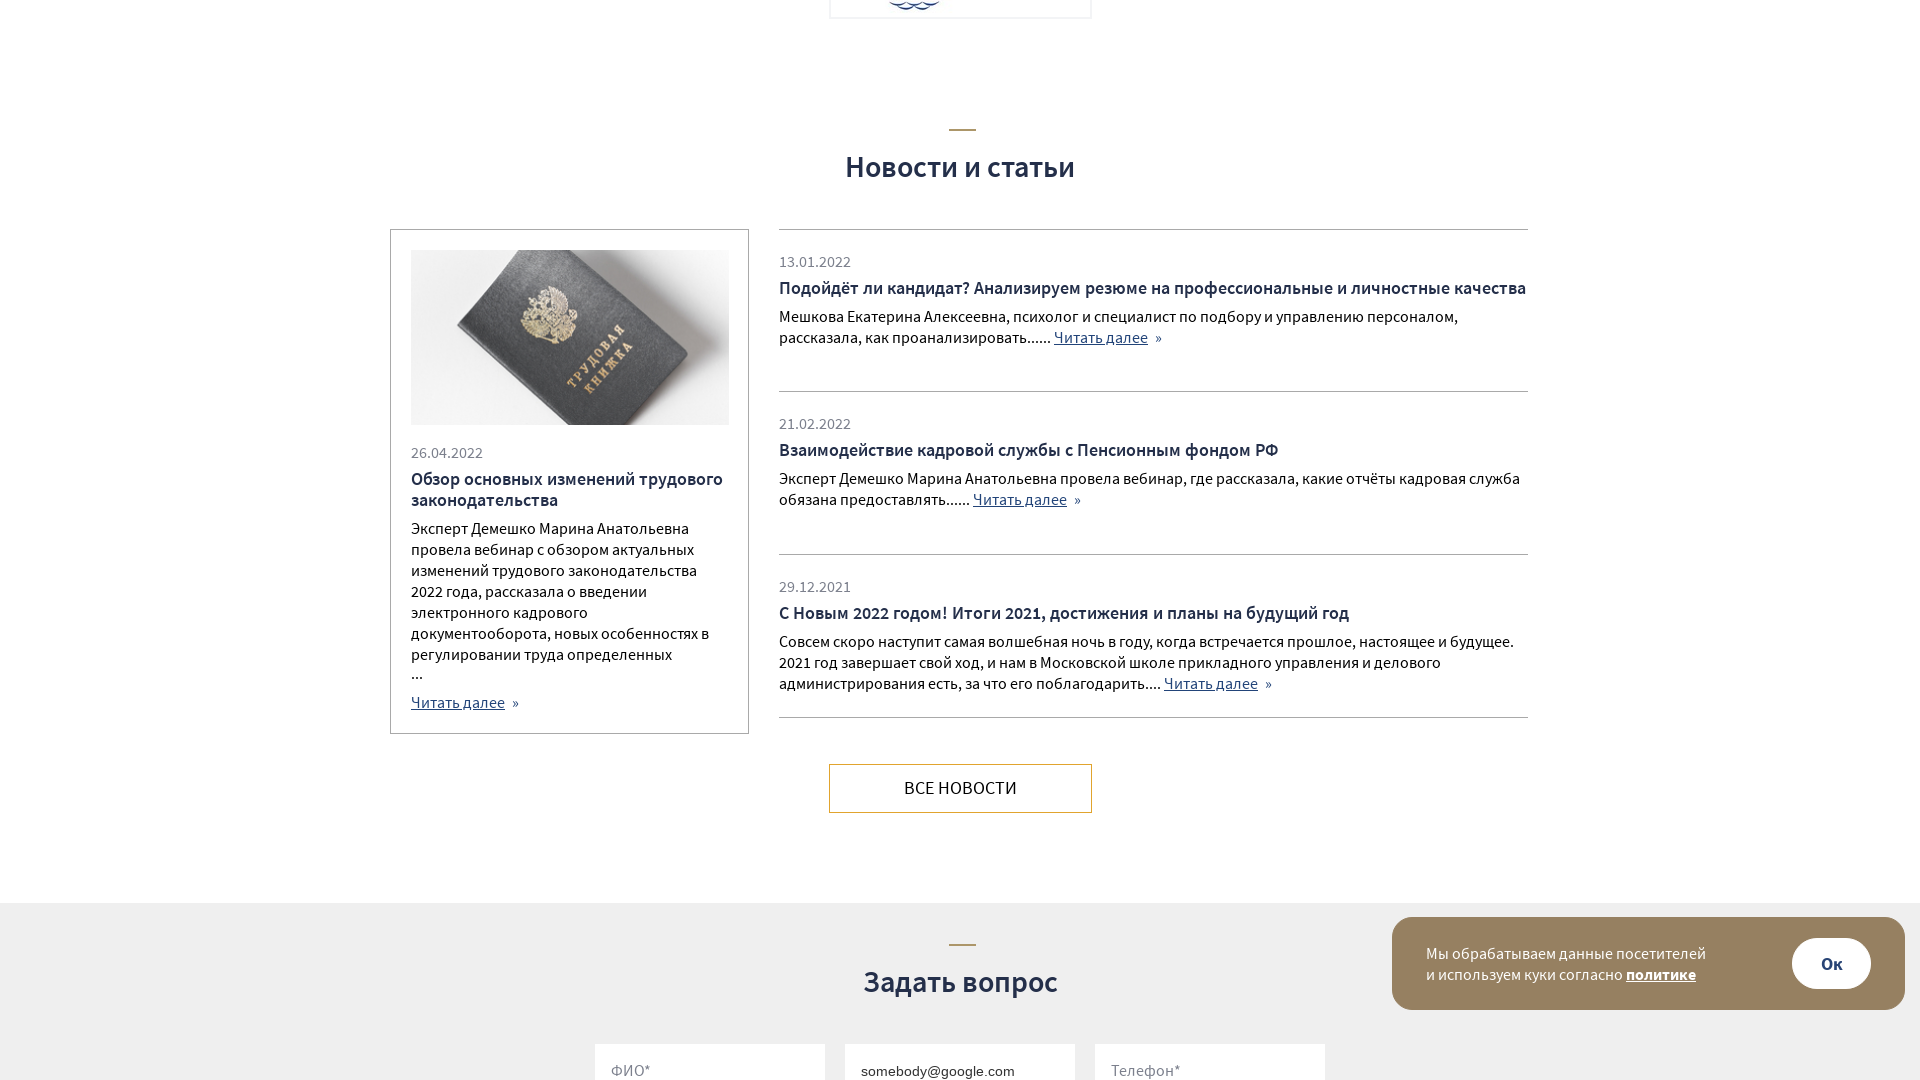

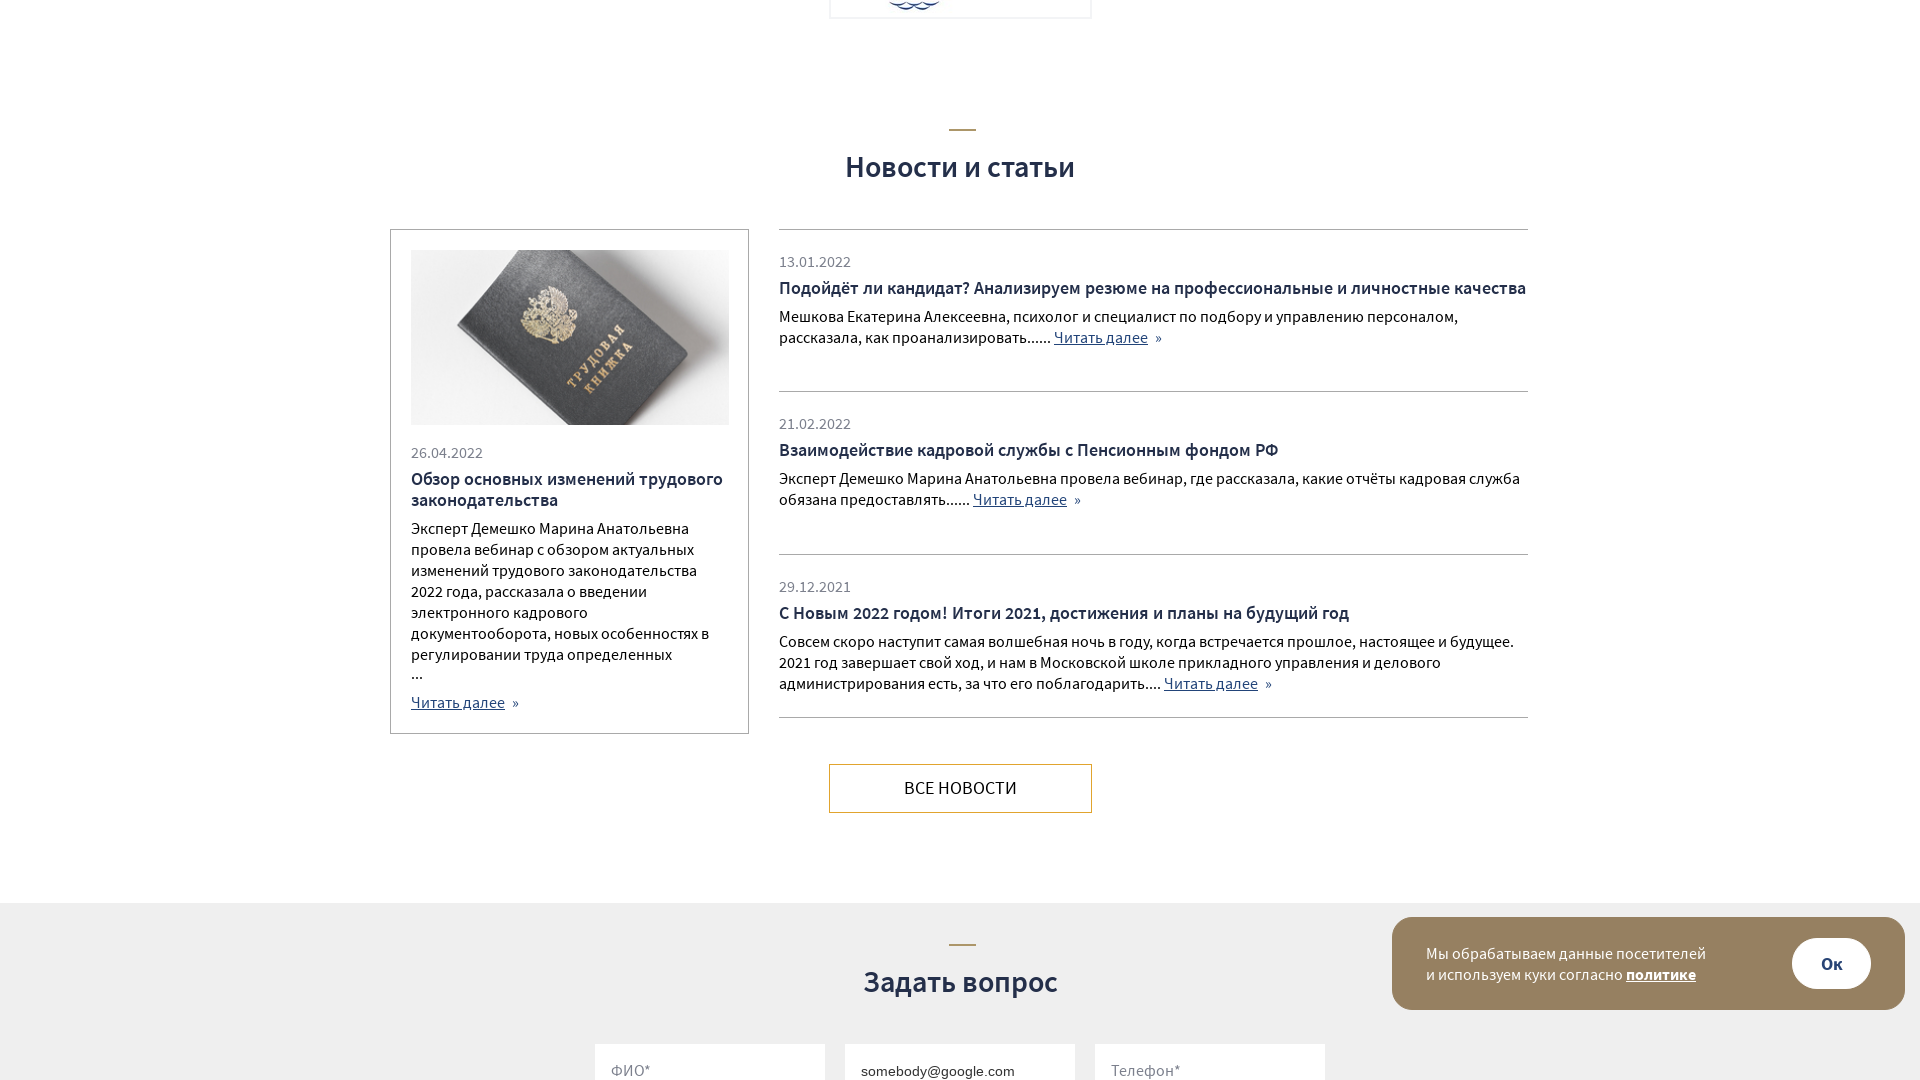